Navigates to Microsoft Dynamics 365 homepage and verifies the page loads successfully by checking the page title is not a 404 error page.

Starting URL: https://dynamics.microsoft.com/en-us/

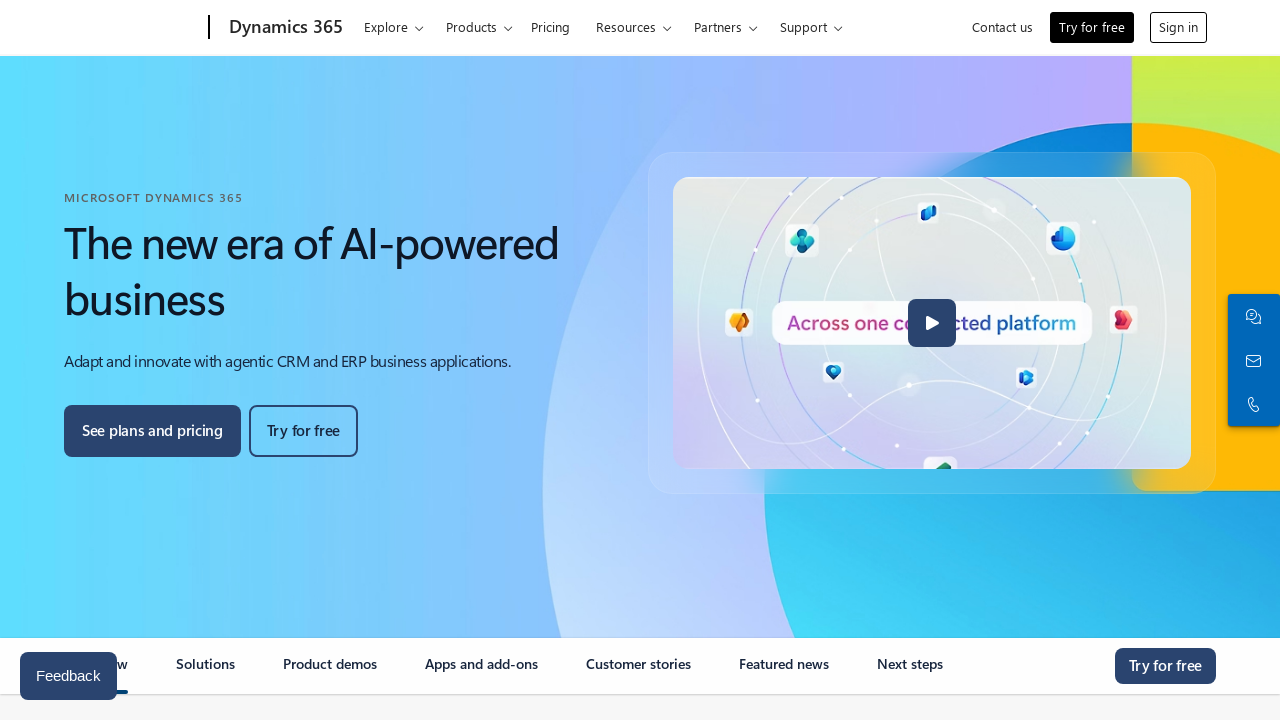

Navigated to Microsoft Dynamics 365 homepage
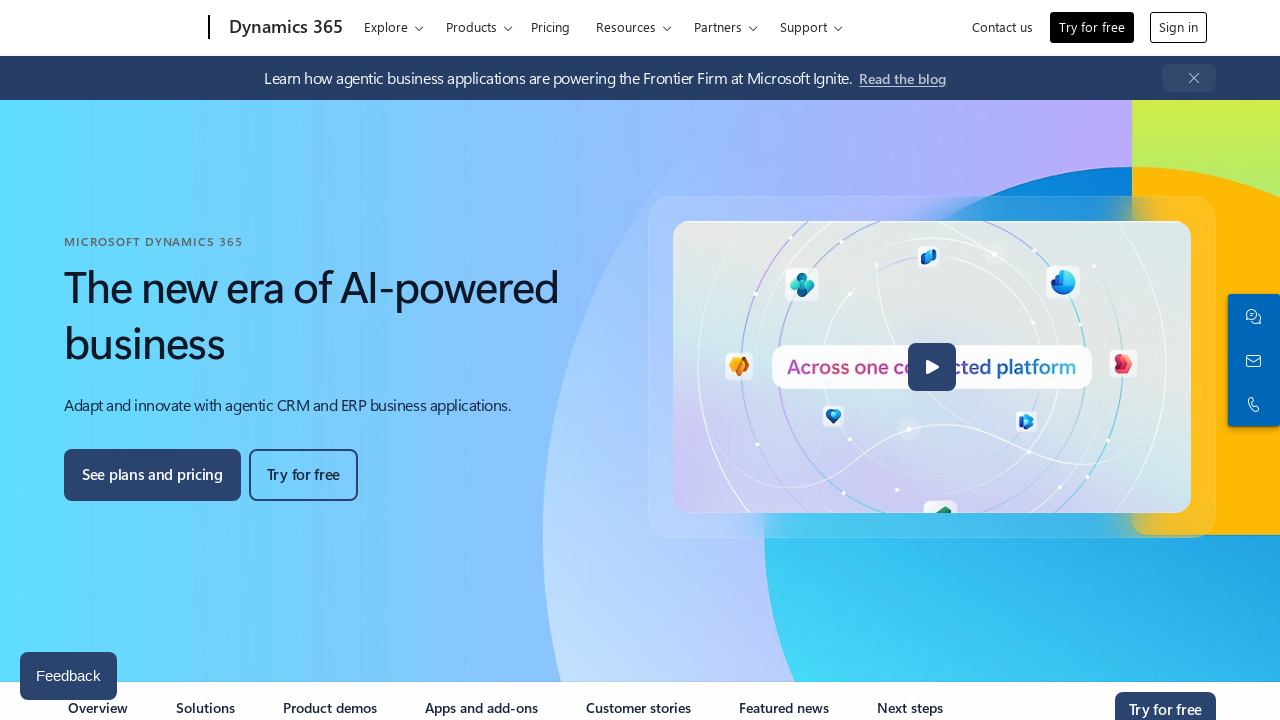

Page loaded (DOM content loaded)
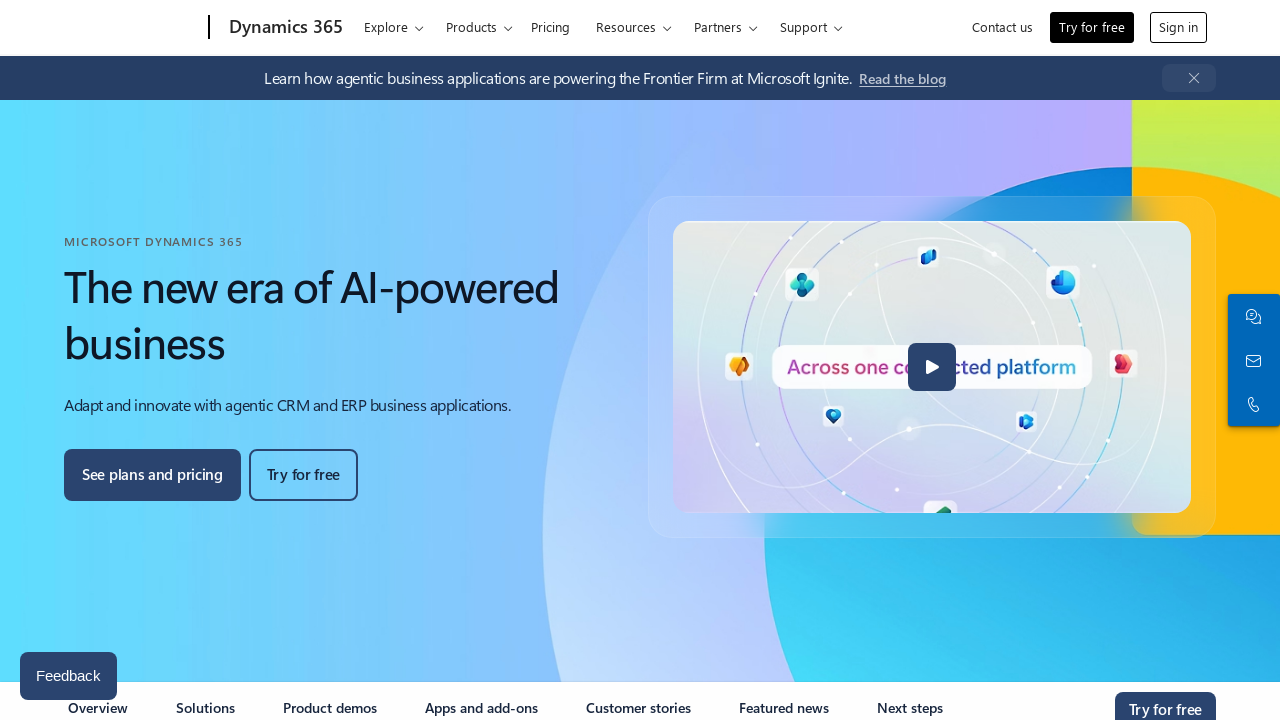

Verified page title is not a 404 error page
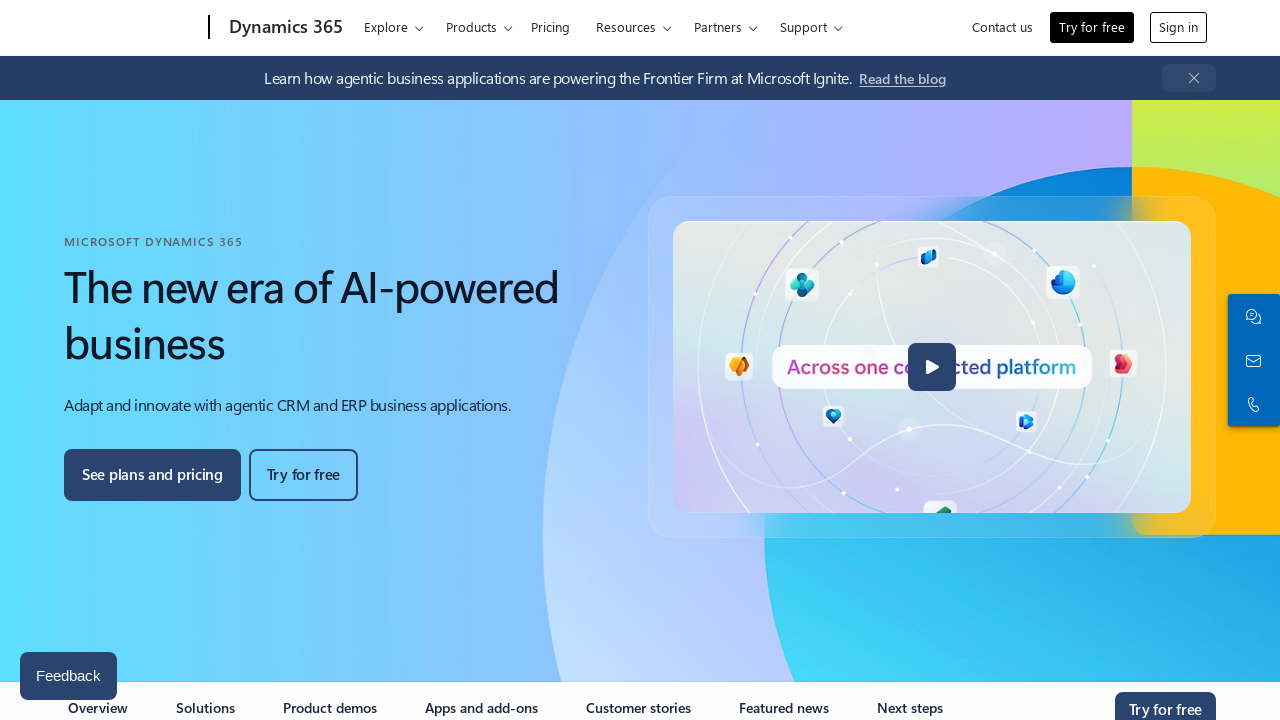

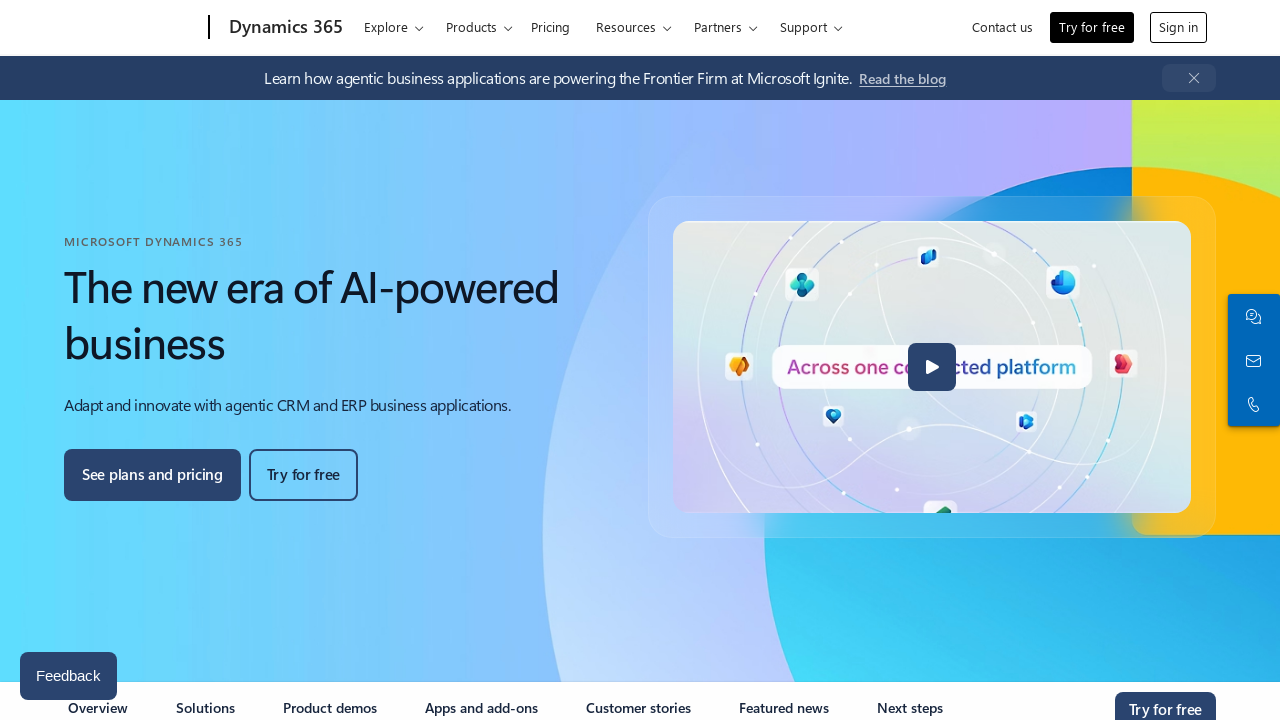